Tests that other controls are hidden when editing a todo item.

Starting URL: https://demo.playwright.dev/todomvc

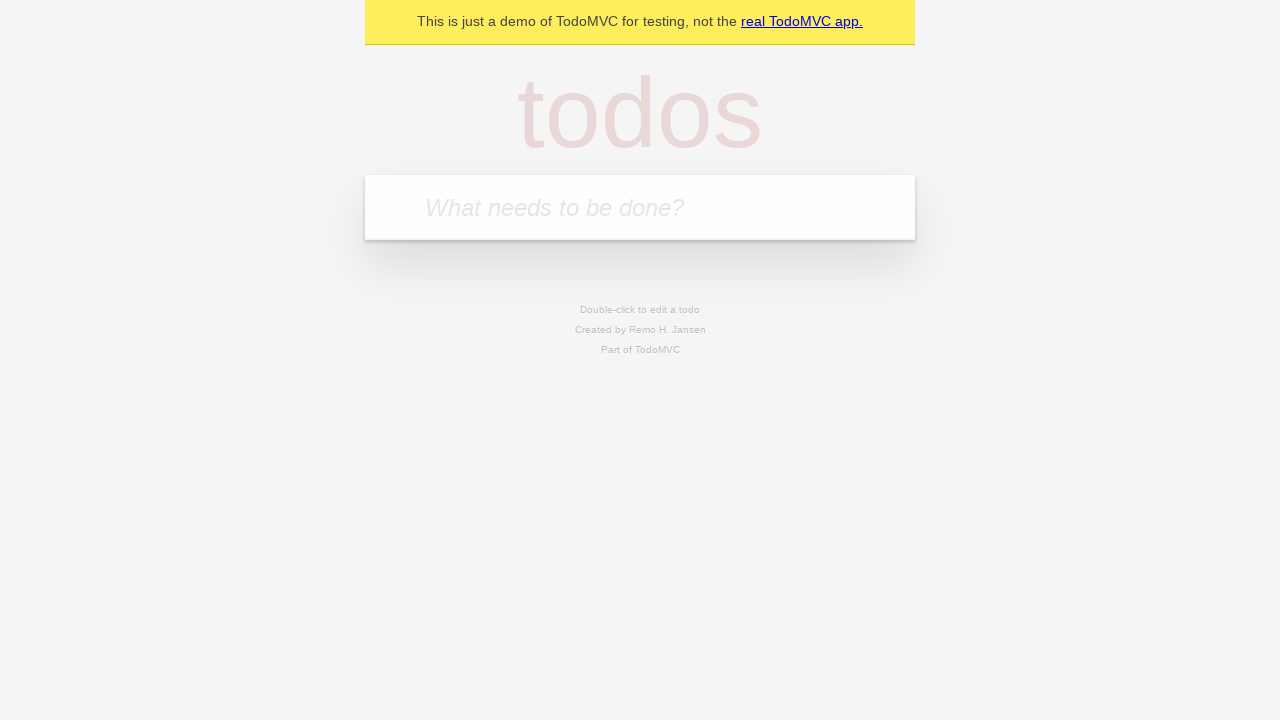

Located the todo input field
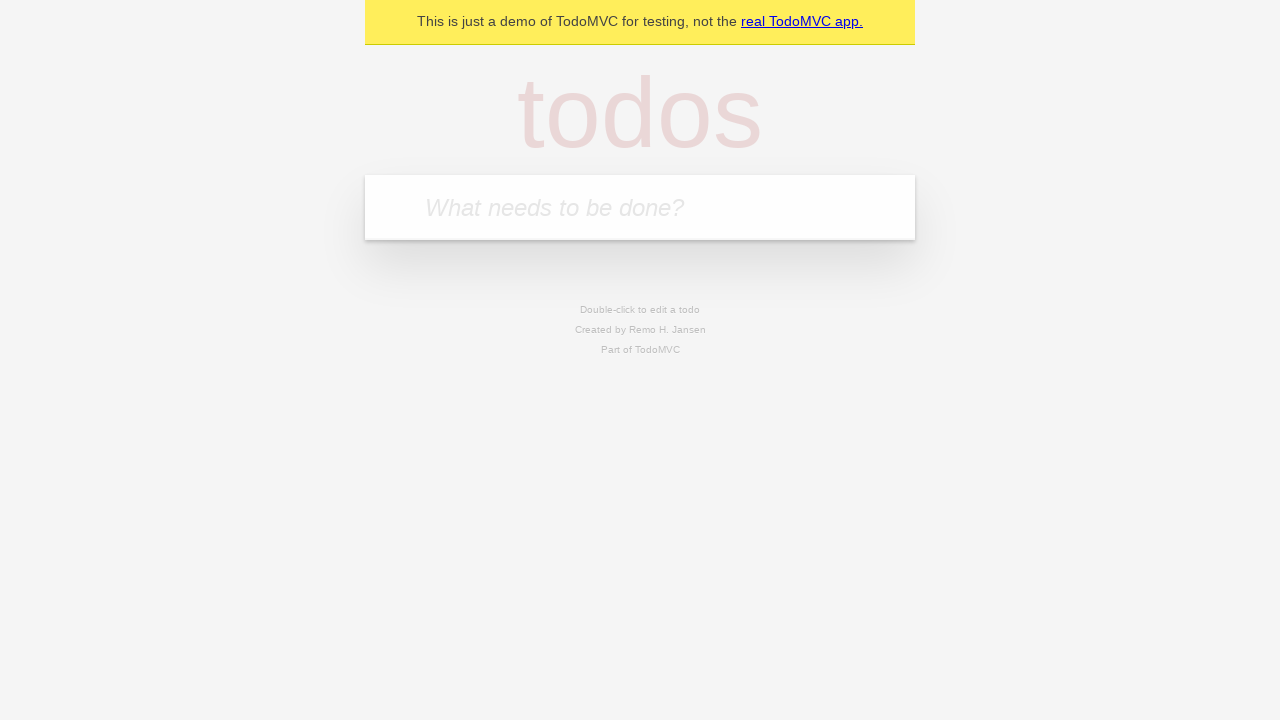

Filled first todo: 'buy some cheese' on internal:attr=[placeholder="What needs to be done?"i]
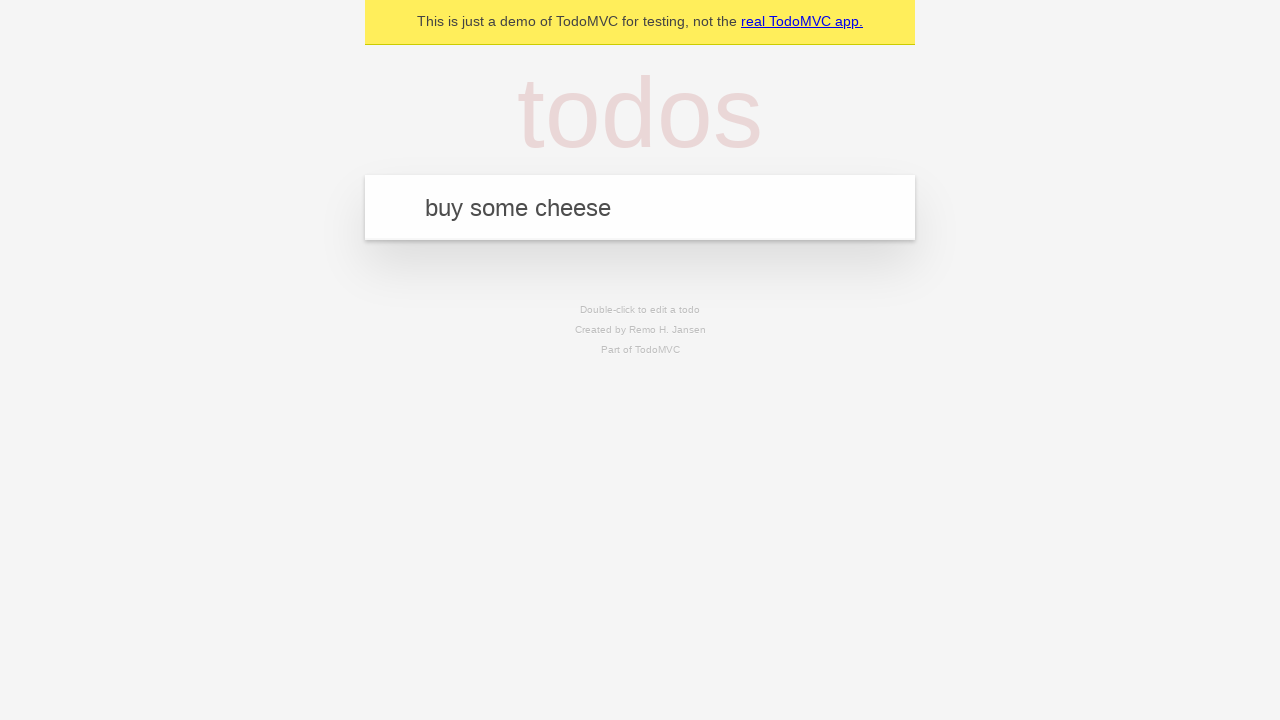

Pressed Enter to create first todo on internal:attr=[placeholder="What needs to be done?"i]
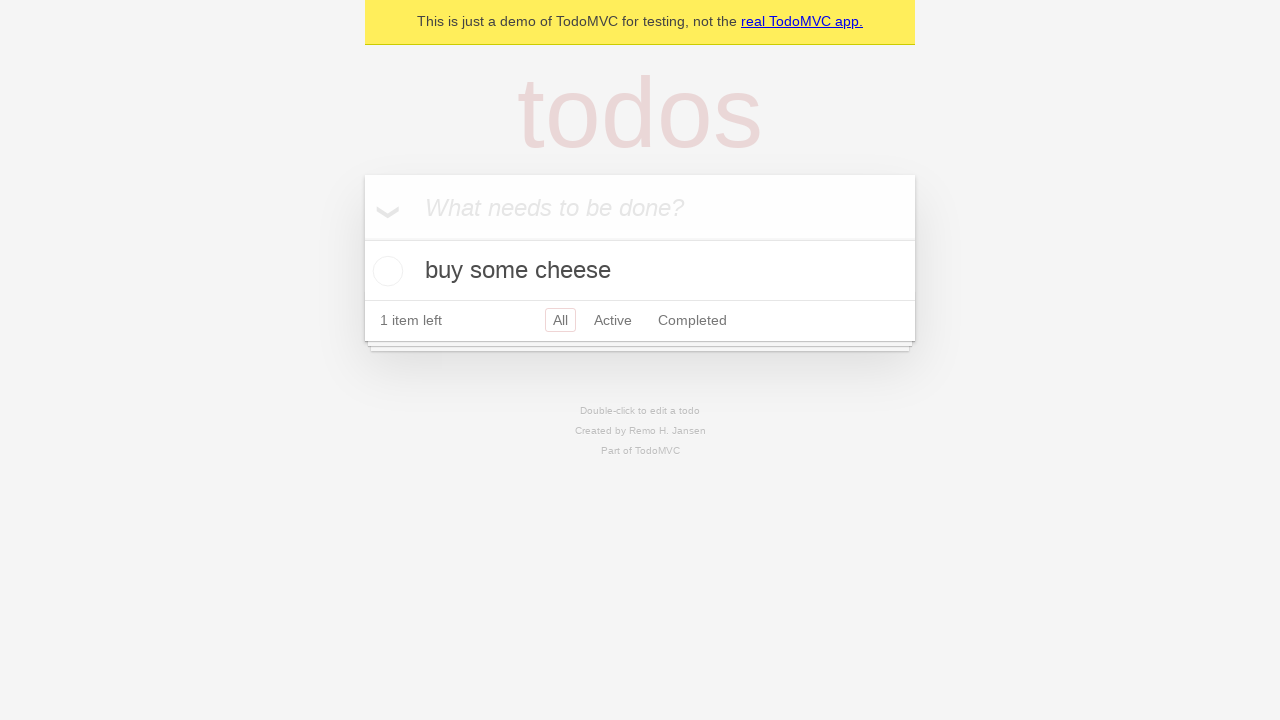

Filled second todo: 'feed the cat' on internal:attr=[placeholder="What needs to be done?"i]
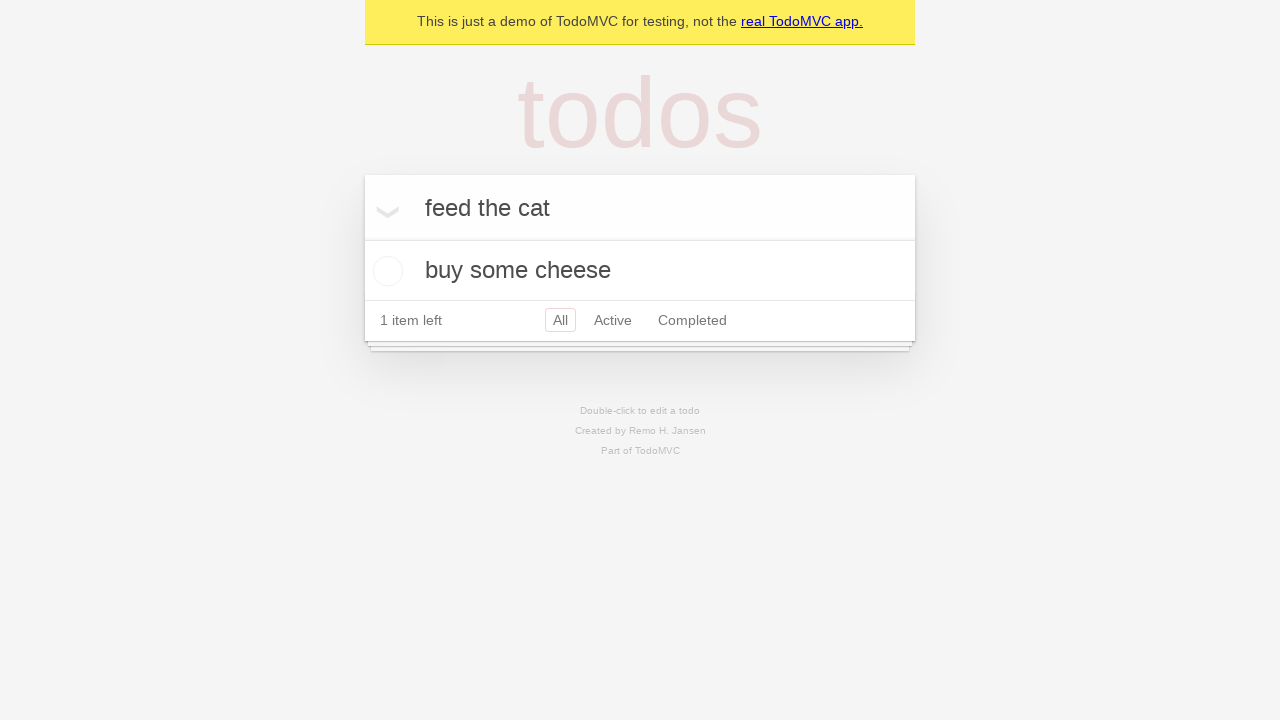

Pressed Enter to create second todo on internal:attr=[placeholder="What needs to be done?"i]
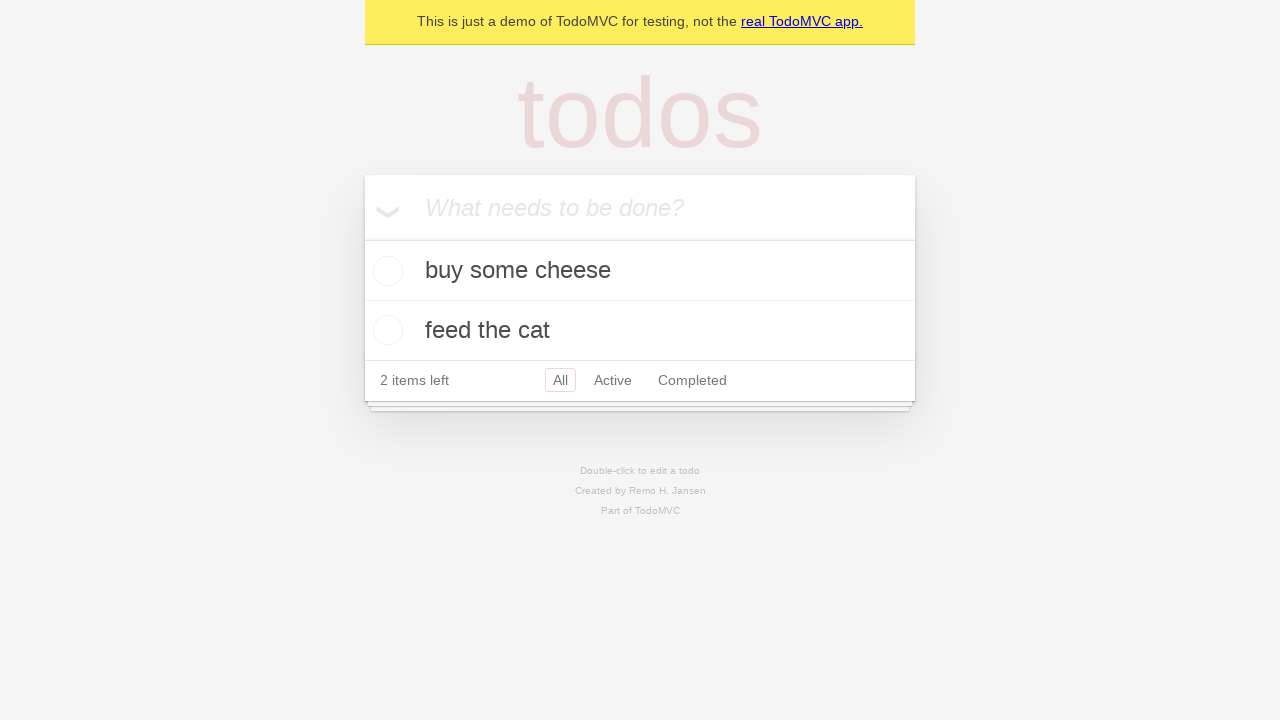

Filled third todo: 'book a doctors appointment' on internal:attr=[placeholder="What needs to be done?"i]
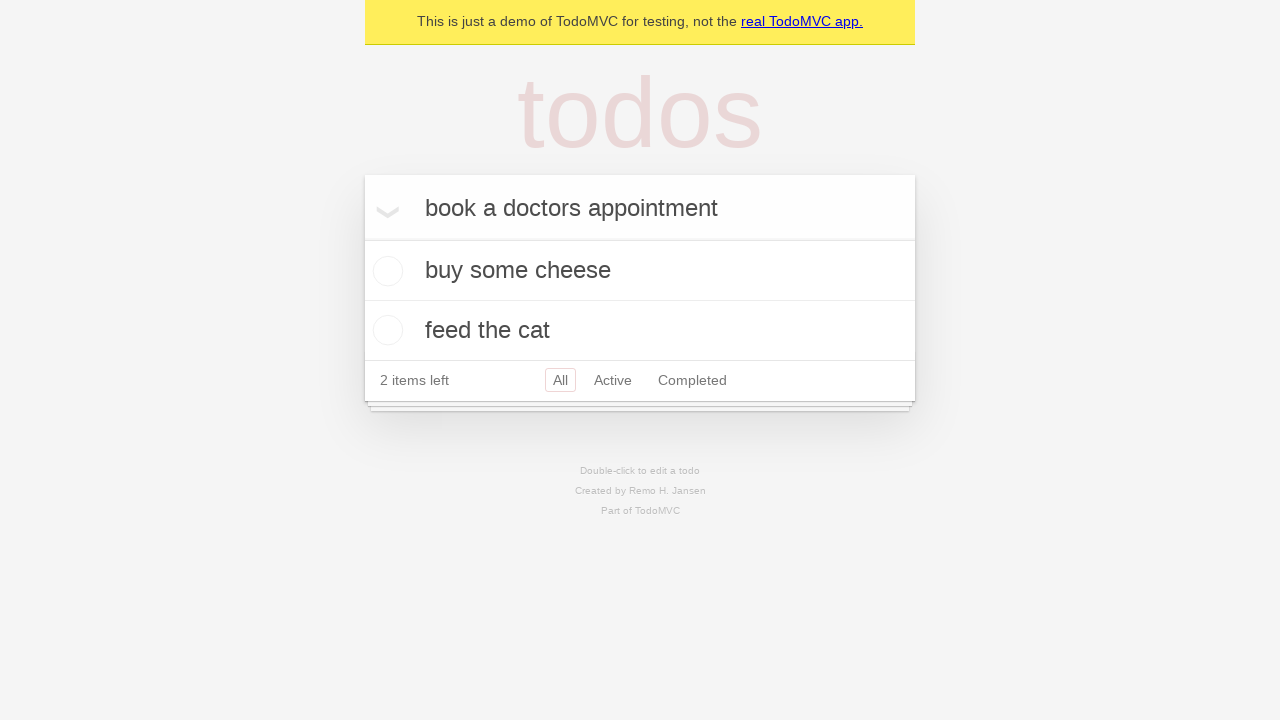

Pressed Enter to create third todo on internal:attr=[placeholder="What needs to be done?"i]
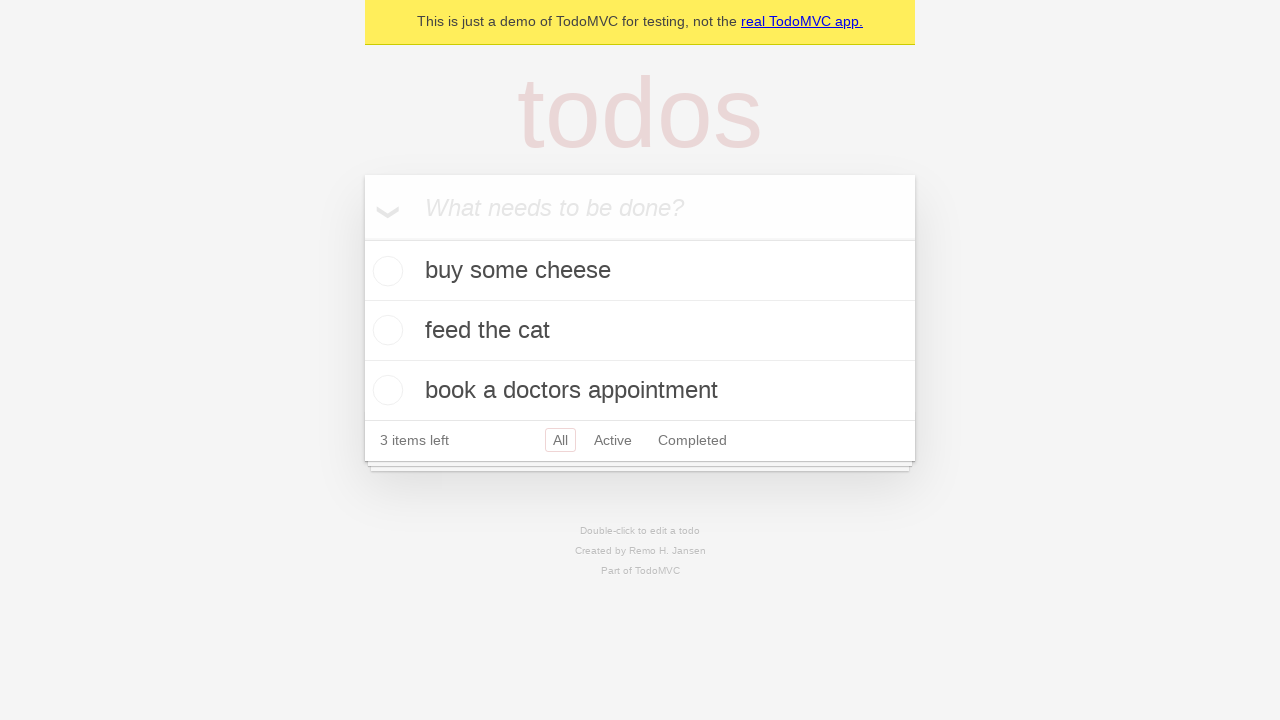

Waited for all three todos to appear in the list
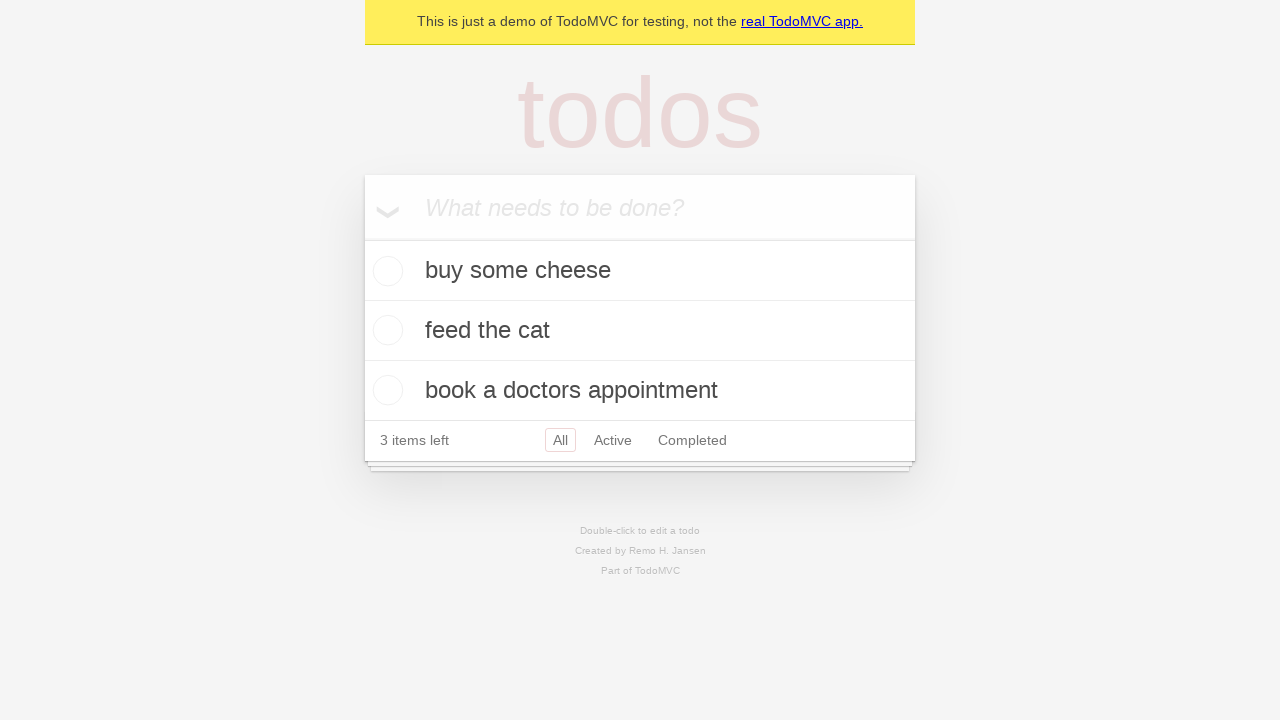

Located the second todo item for editing
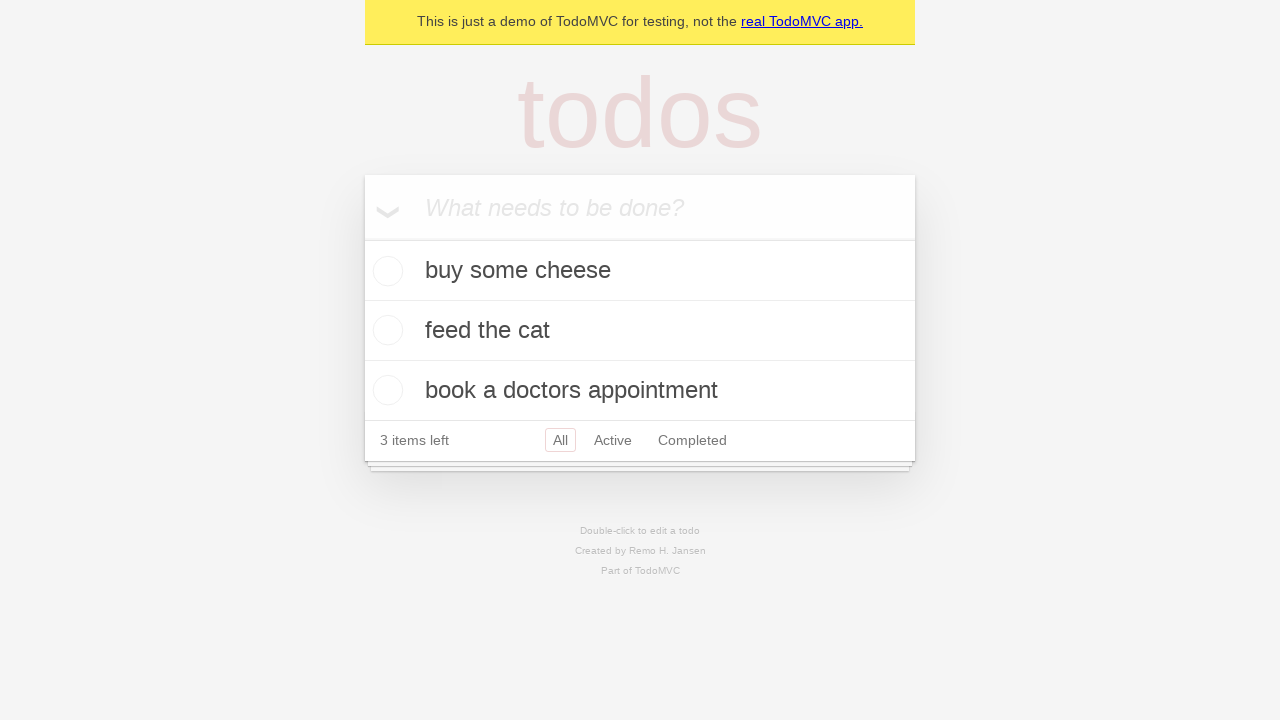

Double-clicked the second todo item to enter edit mode at (640, 331) on internal:testid=[data-testid="todo-item"s] >> nth=1
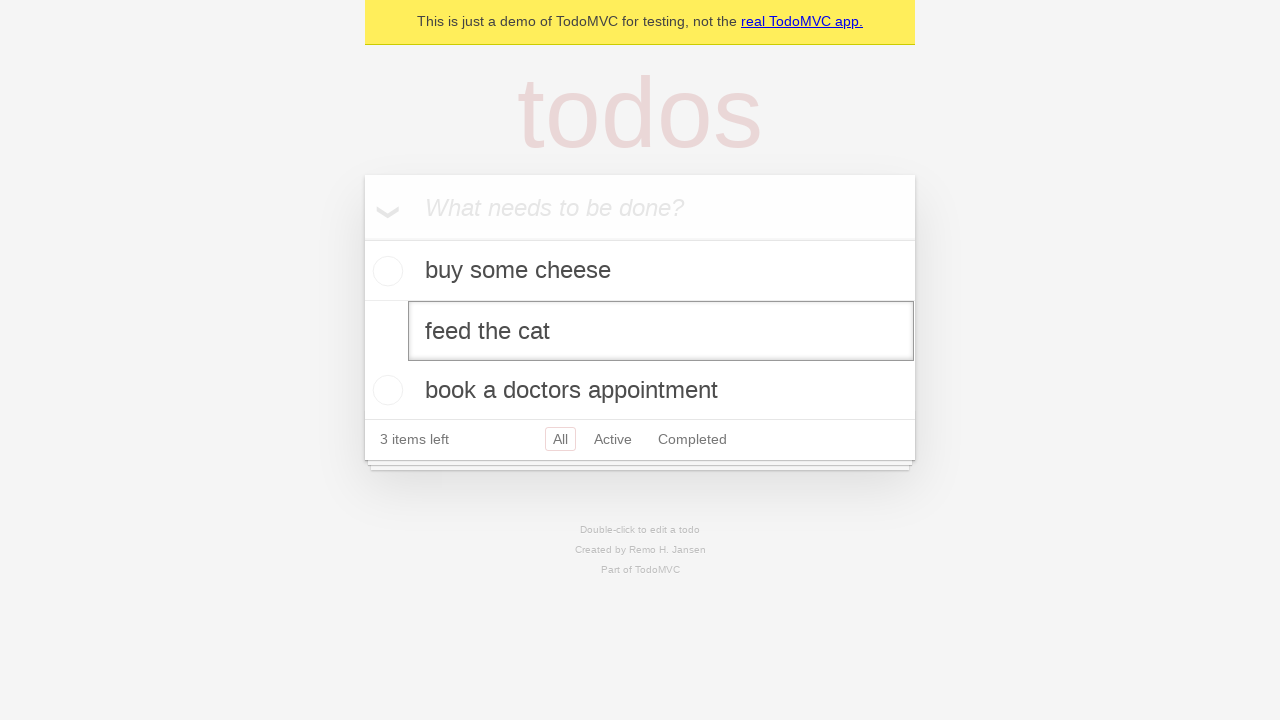

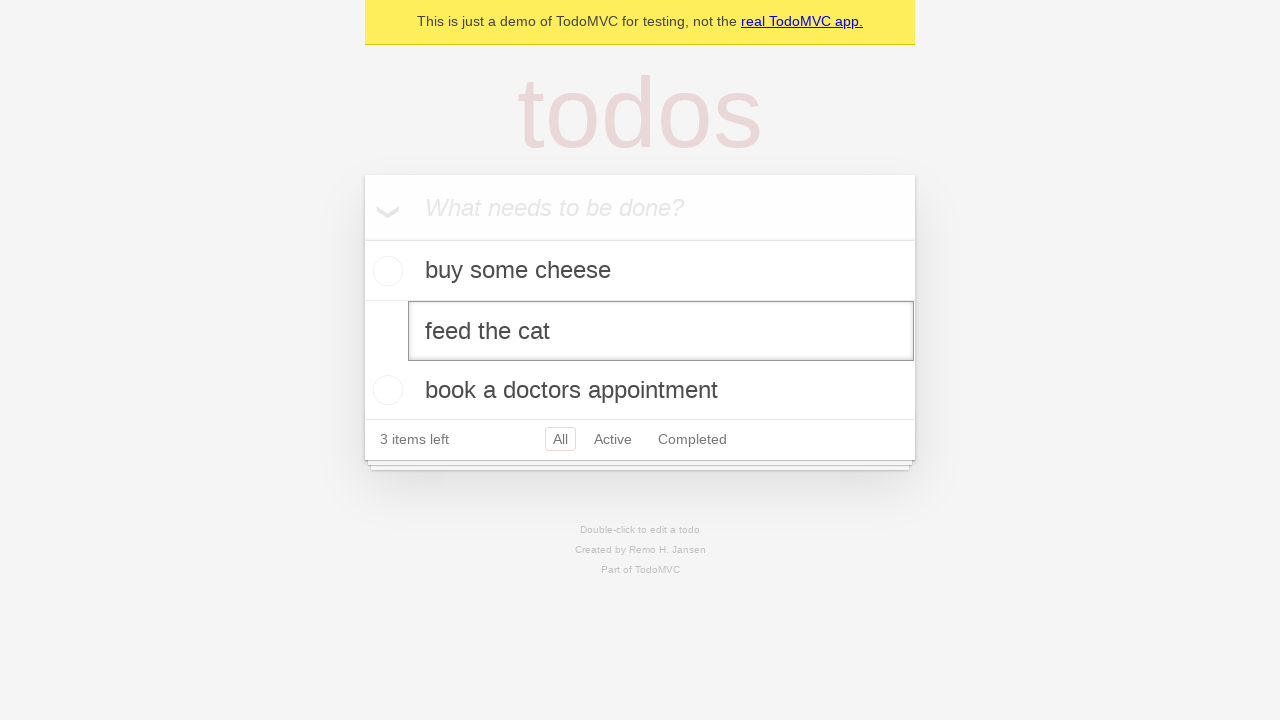